Tests a form with dropdown selection by calculating the sum of two numbers and selecting the result from a dropdown menu

Starting URL: http://suninjuly.github.io/selects1.html

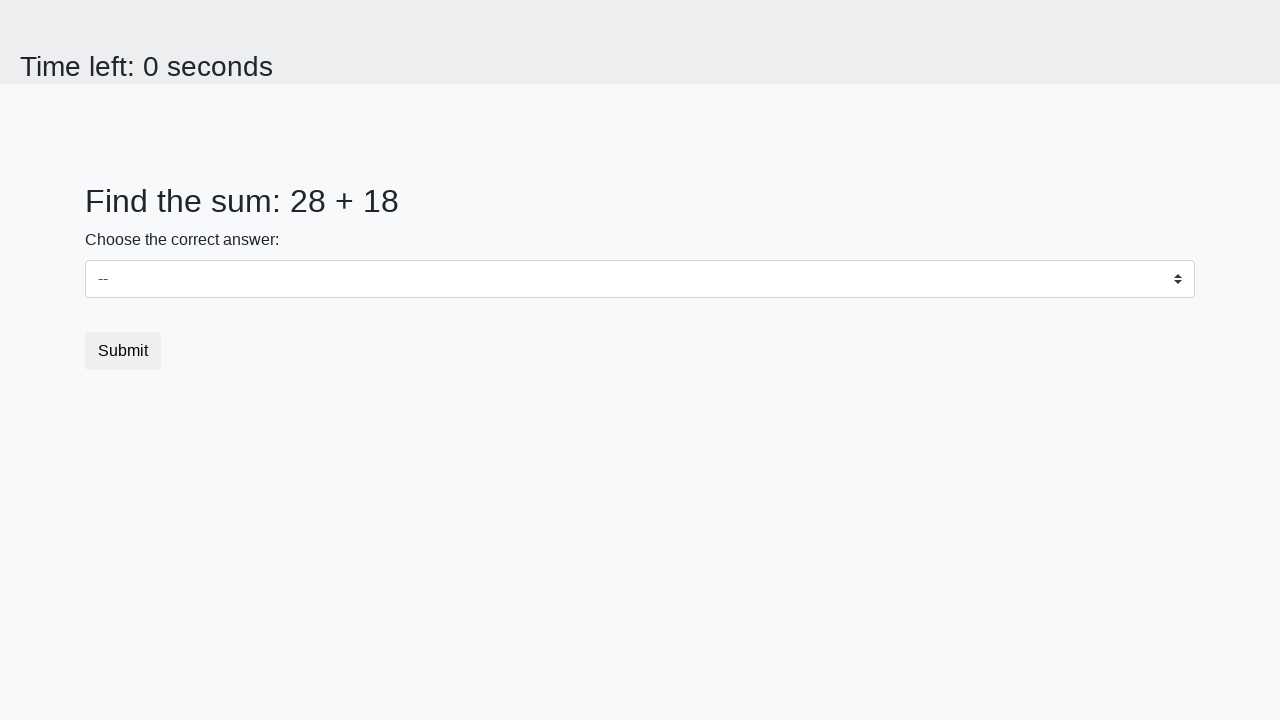

Retrieved first number from page
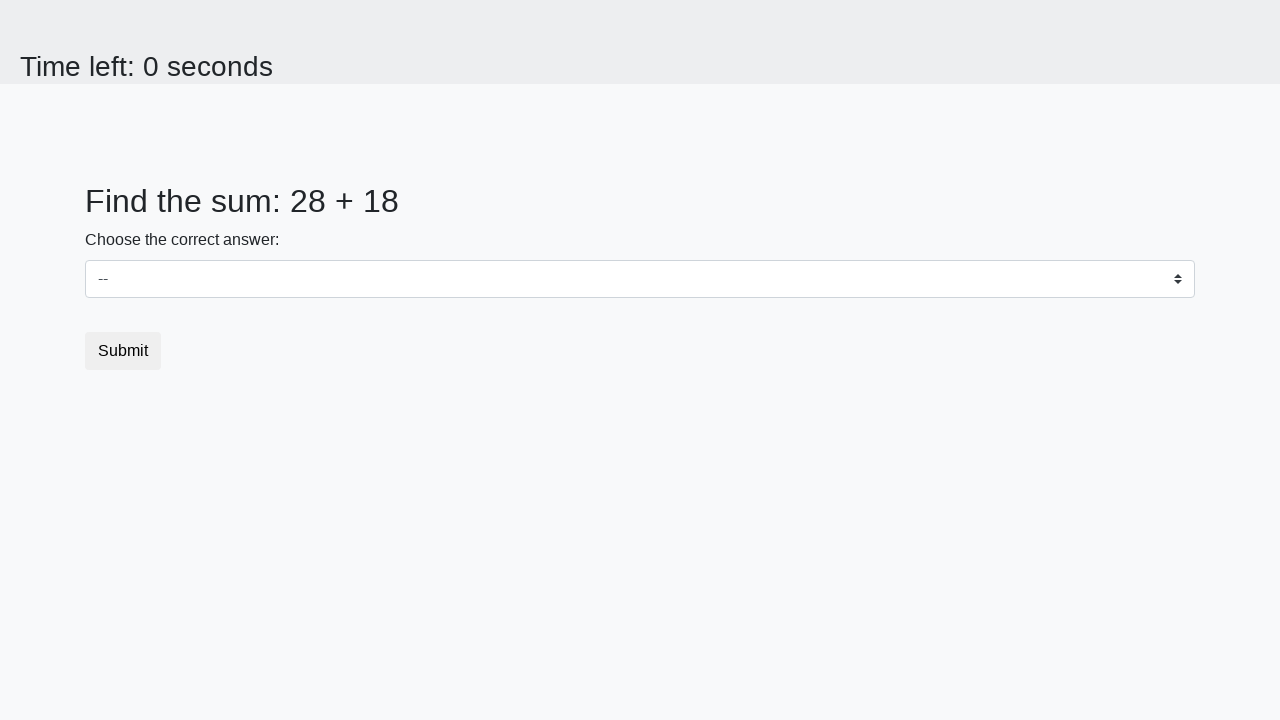

Retrieved second number from page
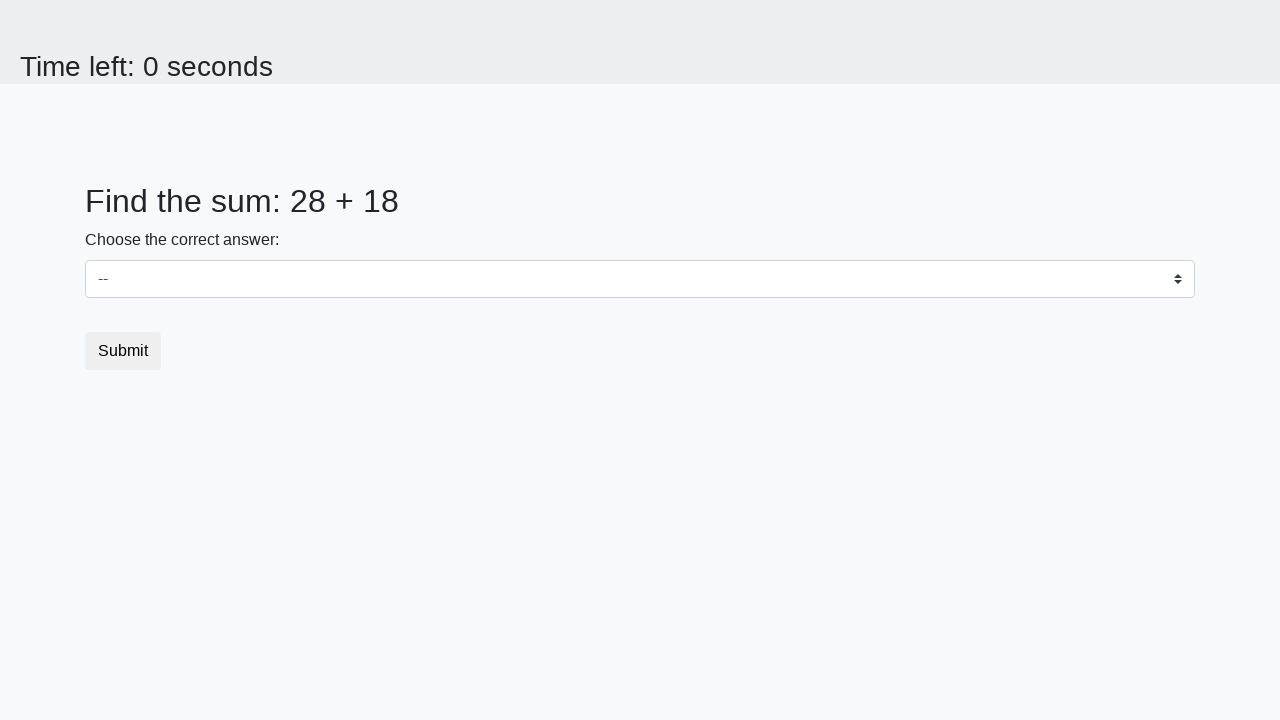

Calculated sum: 28 + 18 = 46
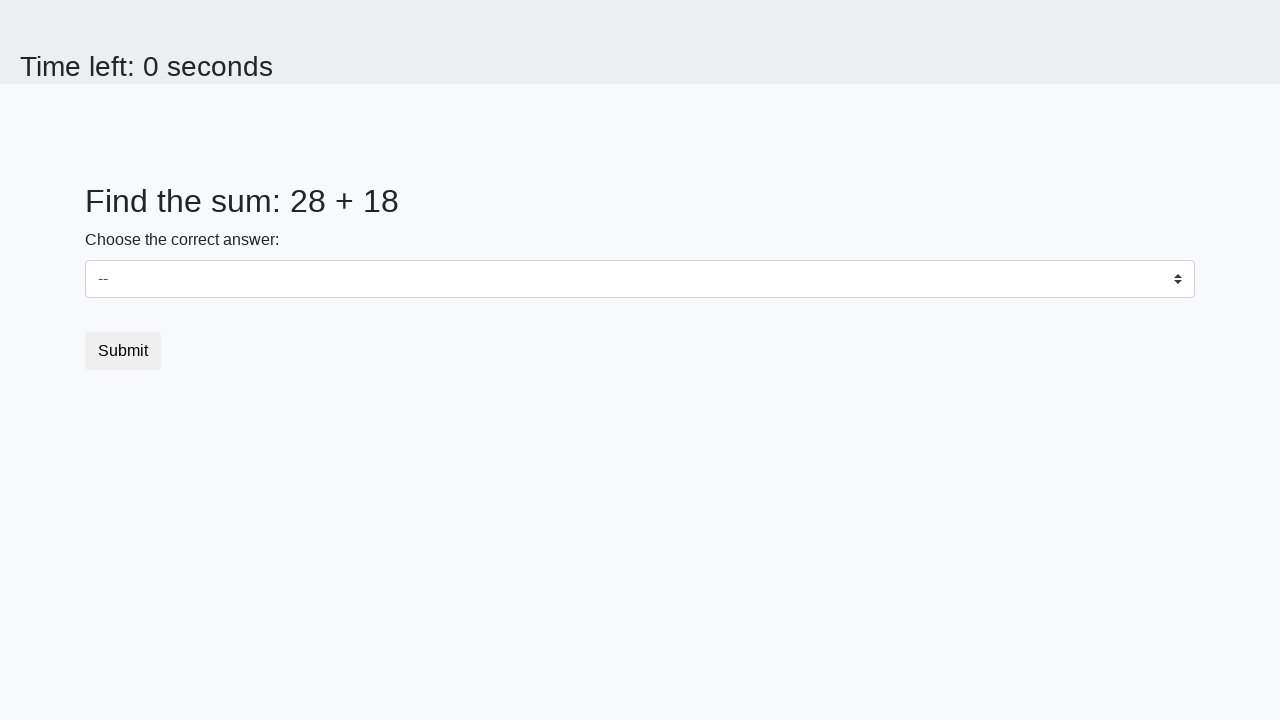

Selected '46' from dropdown menu on #dropdown
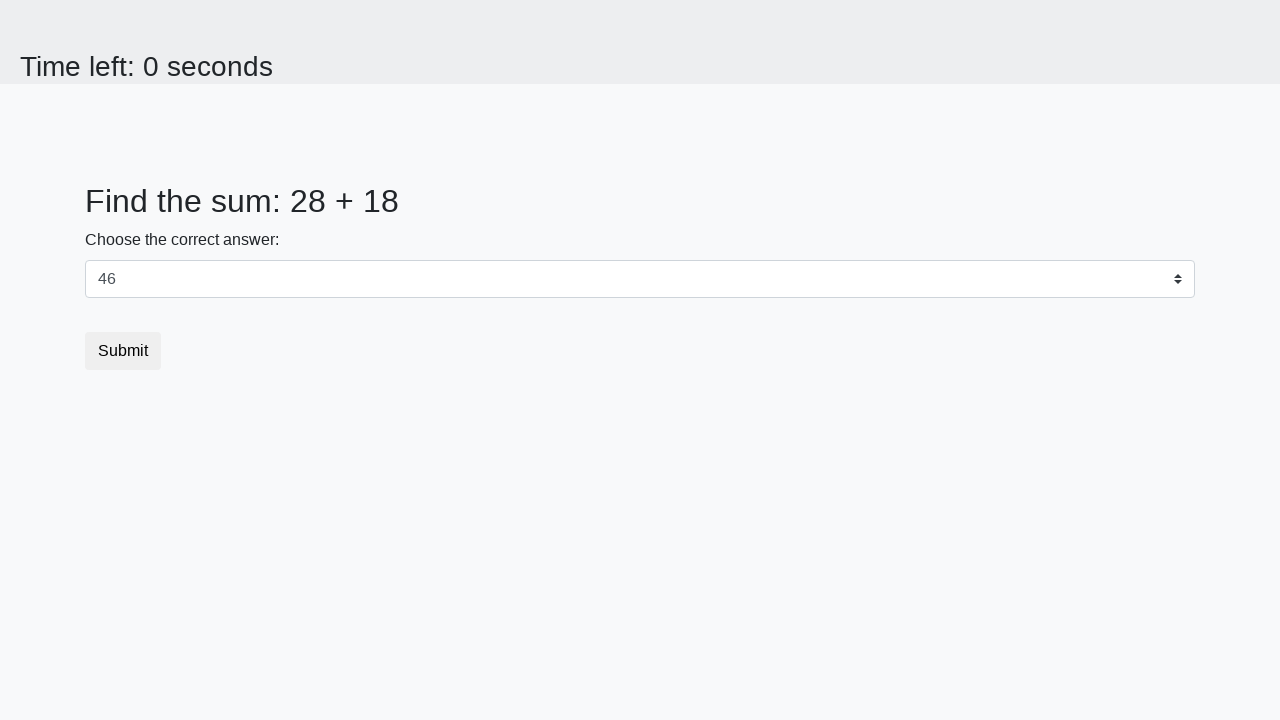

Clicked submit button at (123, 351) on button.btn
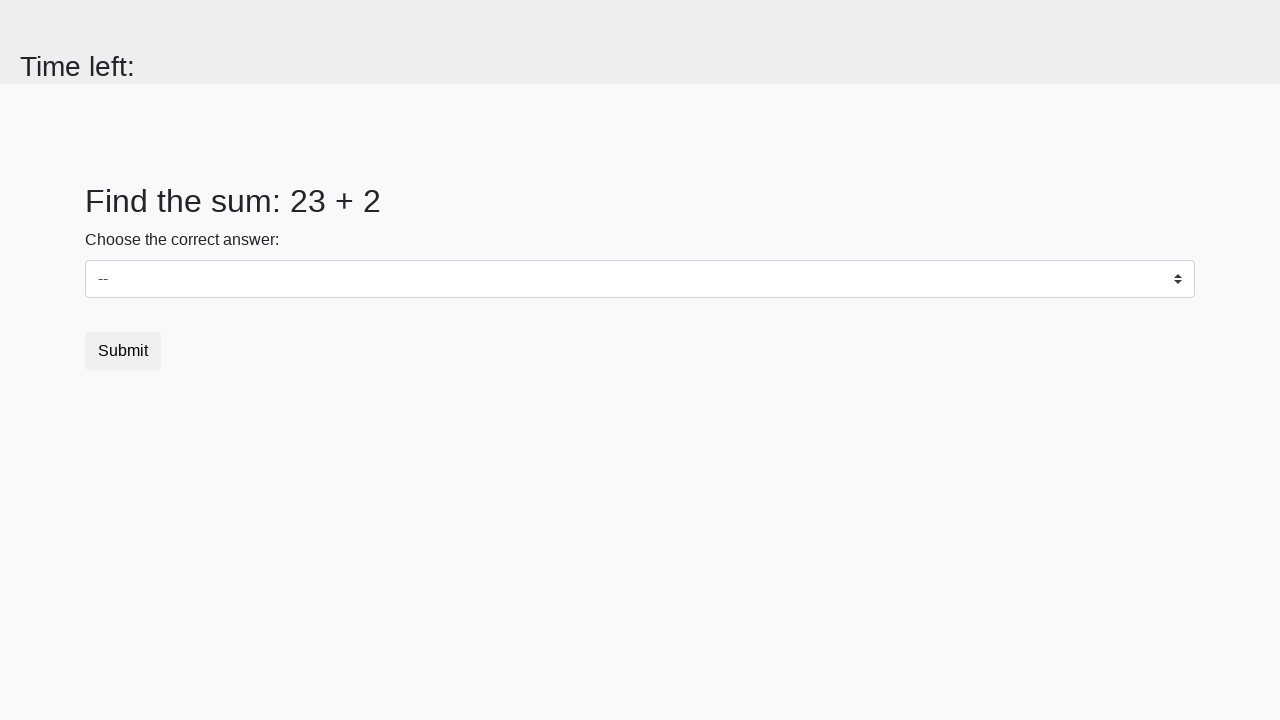

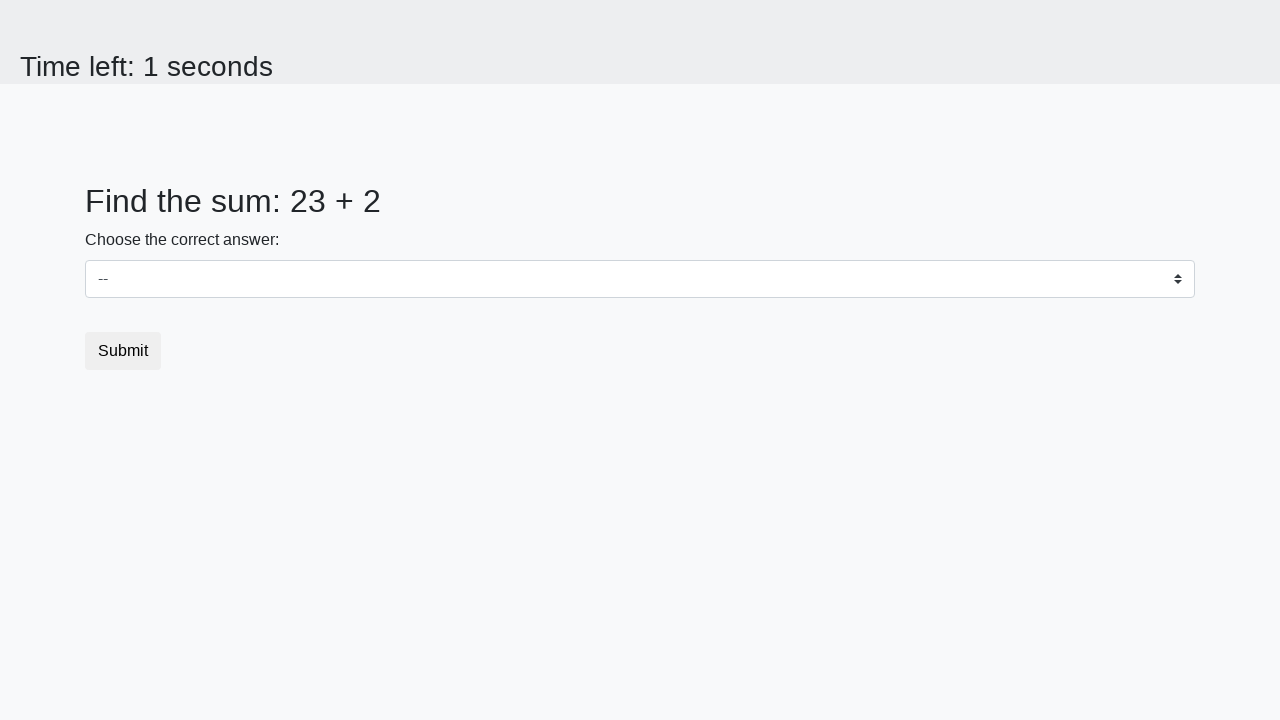